Tests waiting for an element's attribute to change from its initial value after triggering dynamic loading

Starting URL: https://the-internet.herokuapp.com/dynamic_loading/2

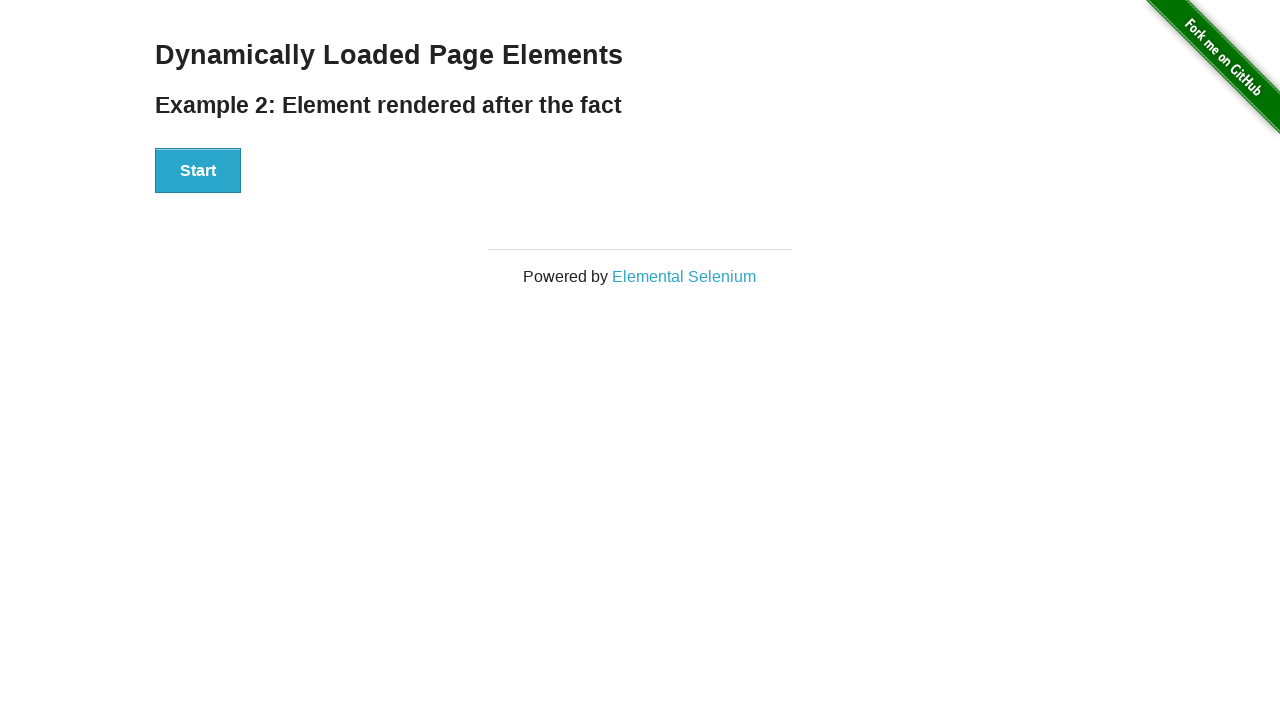

Start button became visible
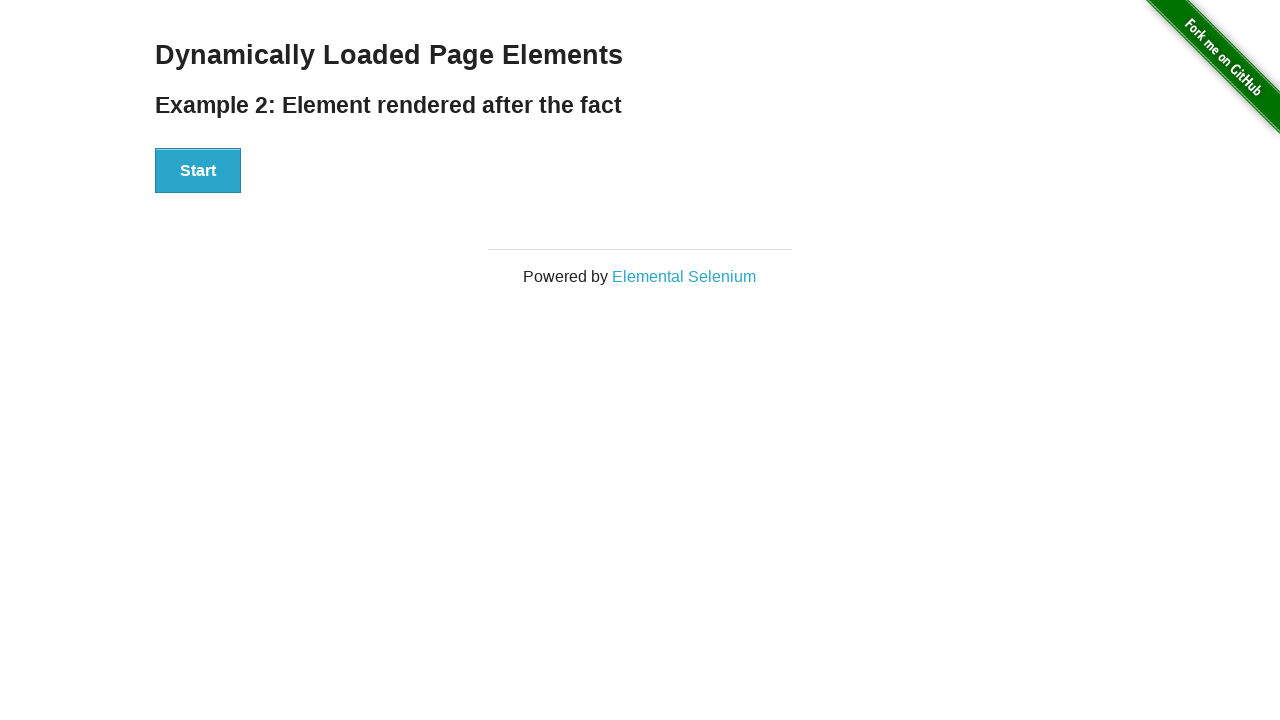

Clicked Start button to trigger dynamic loading at (198, 171) on xpath=//button[text()='Start']
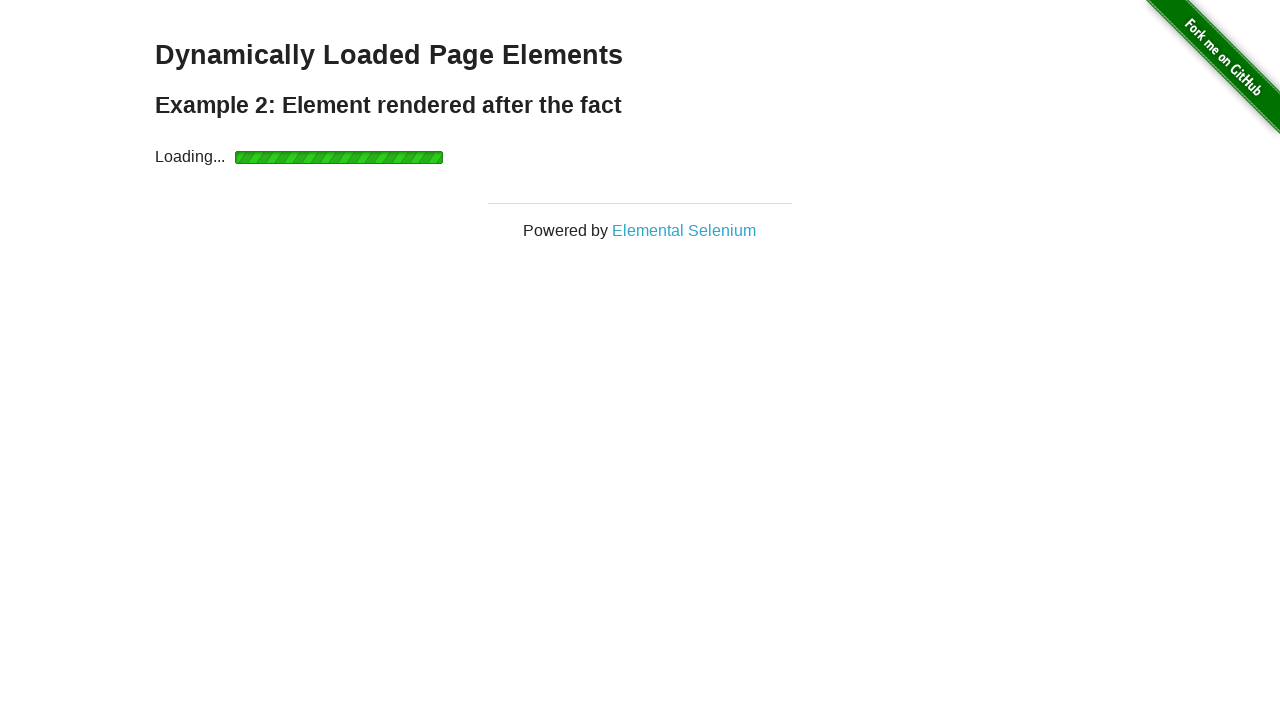

Start element's style attribute changed from empty, indicating dynamic content loaded
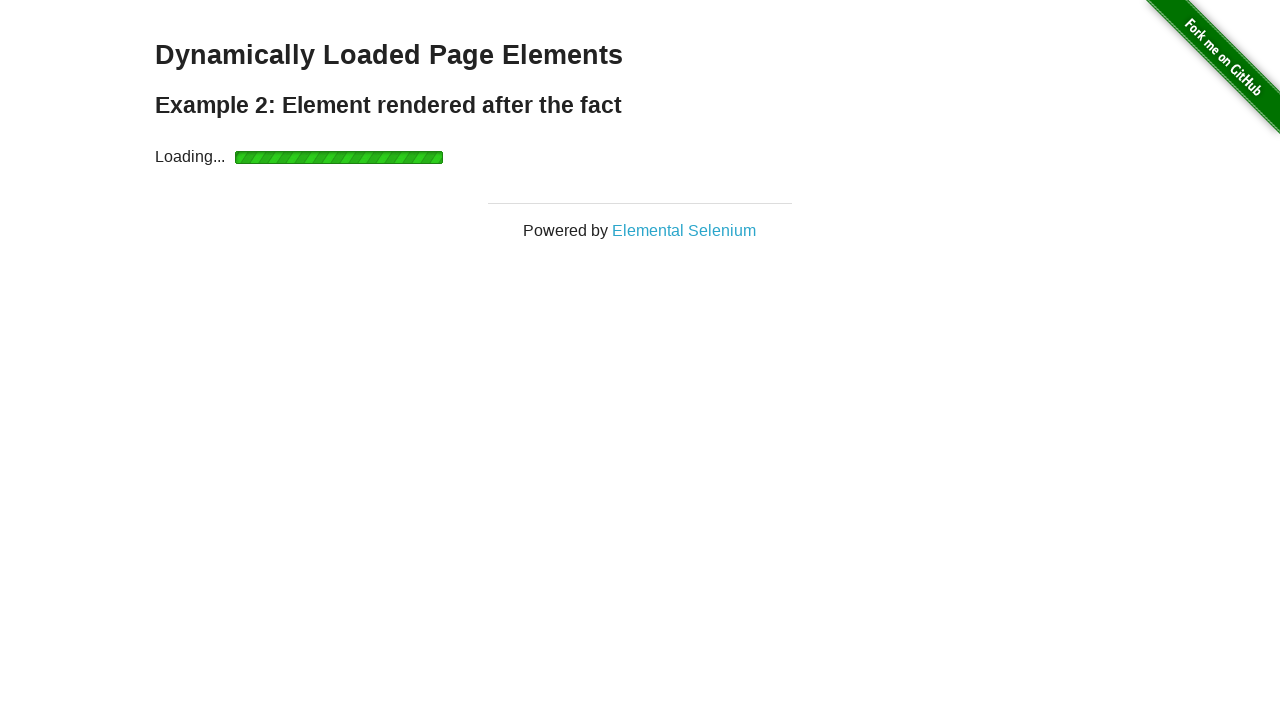

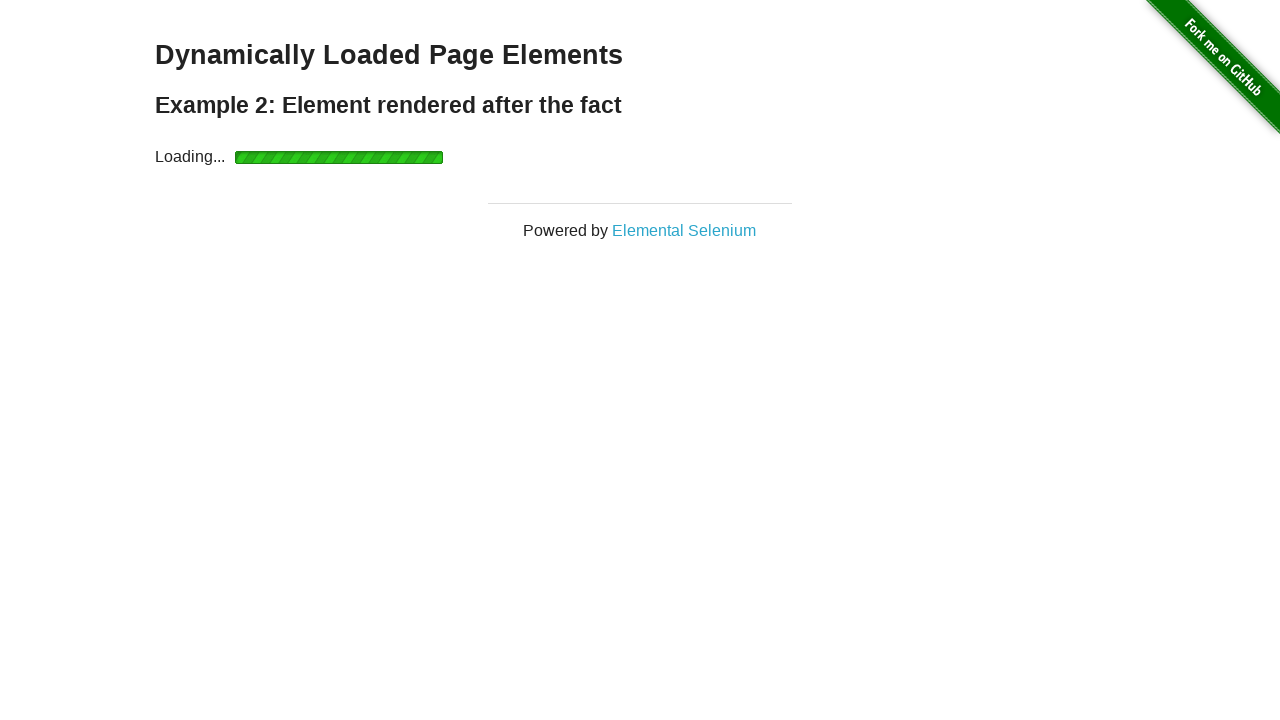